Tests the SpiceJet website by clicking on a calendar or date-related element on the homepage

Starting URL: https://www.spicejet.com/

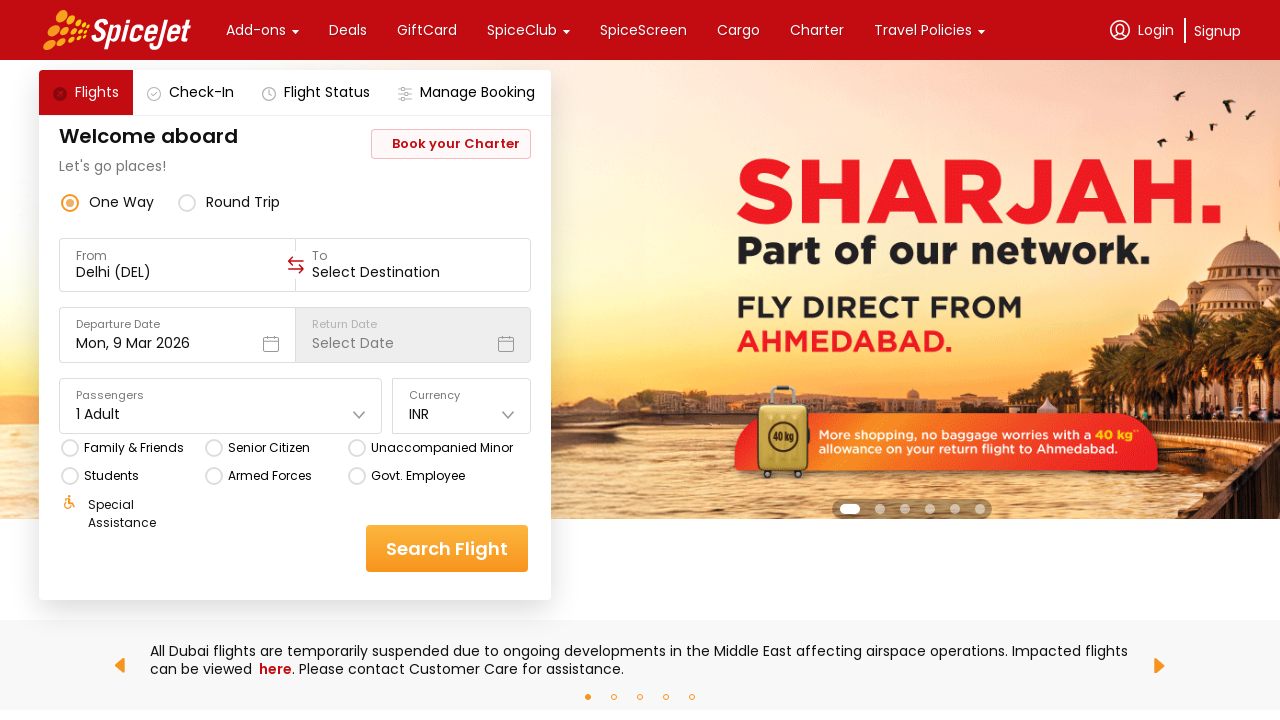

Clicked on the calendar/date element on SpiceJet homepage at (133, 344) on .css-76zvg2.css-bfa6kz.r-homxoj.r-ubezar
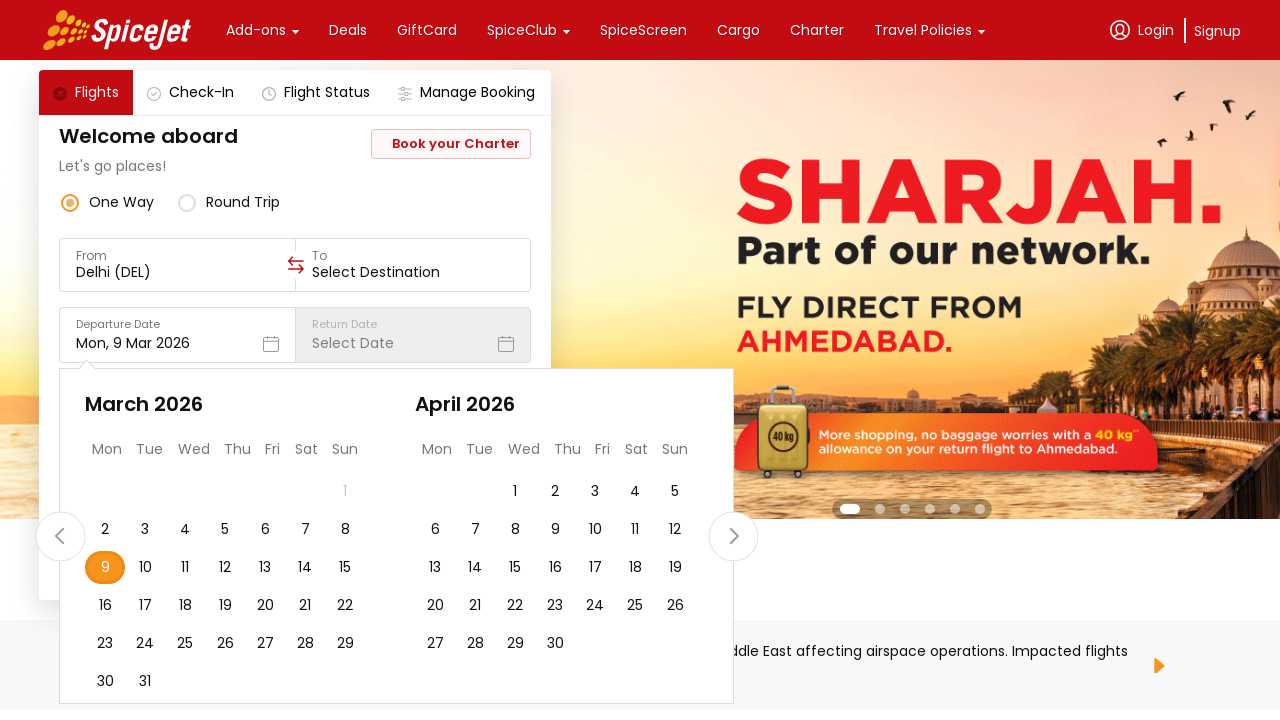

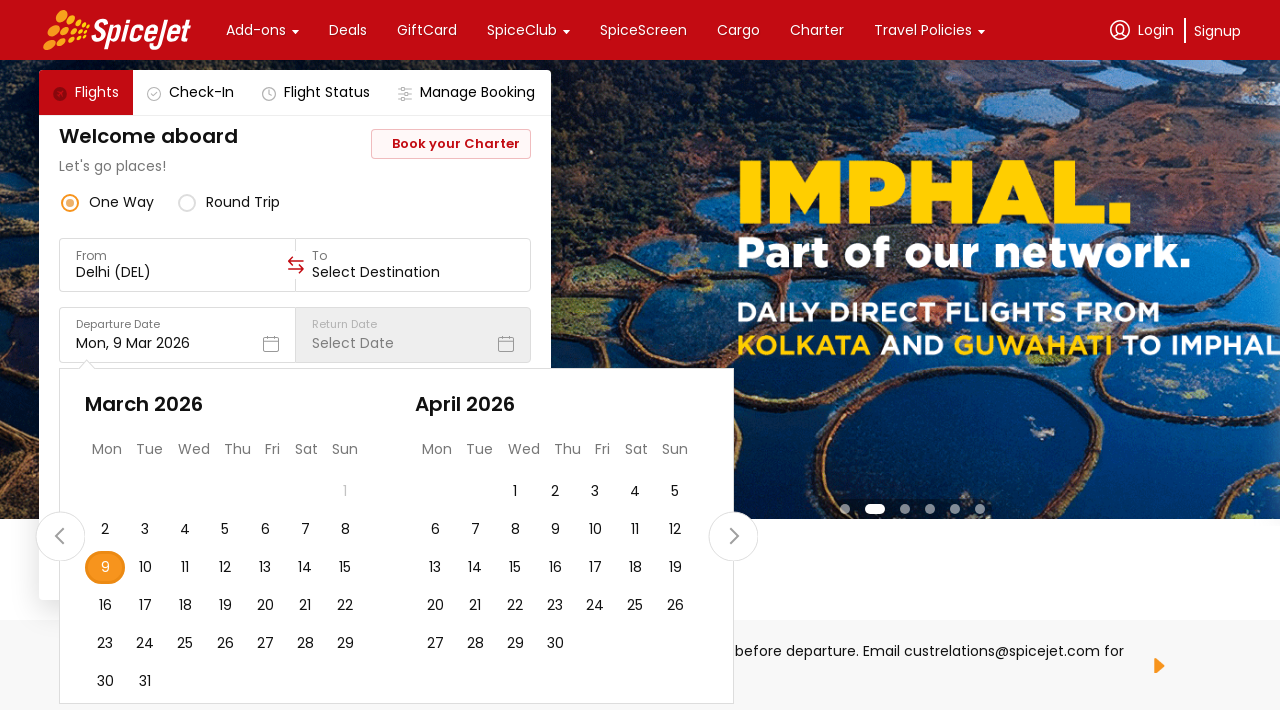